Tests that the zip code field handles 10 zeros '0000000000'

Starting URL: https://www.sharelane.com/cgi-bin/register.py

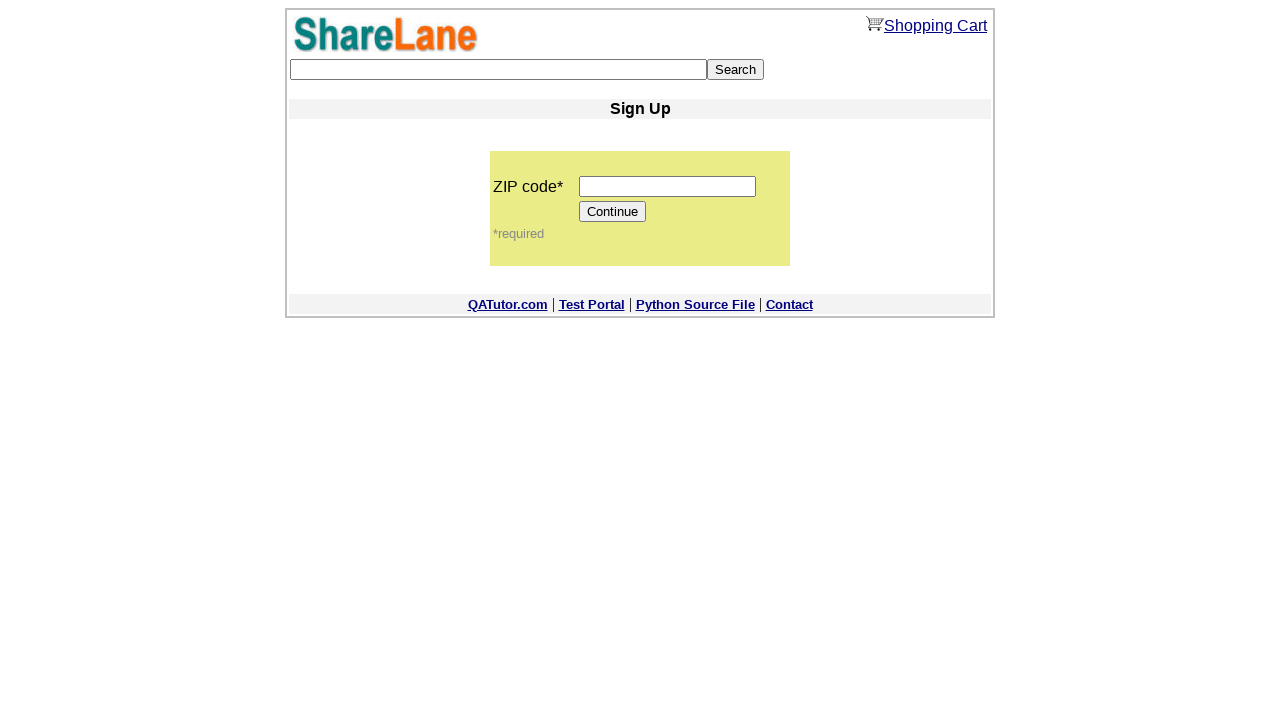

Filled zip code field with 10 zeros '0000000000' on input[name='zip_code']
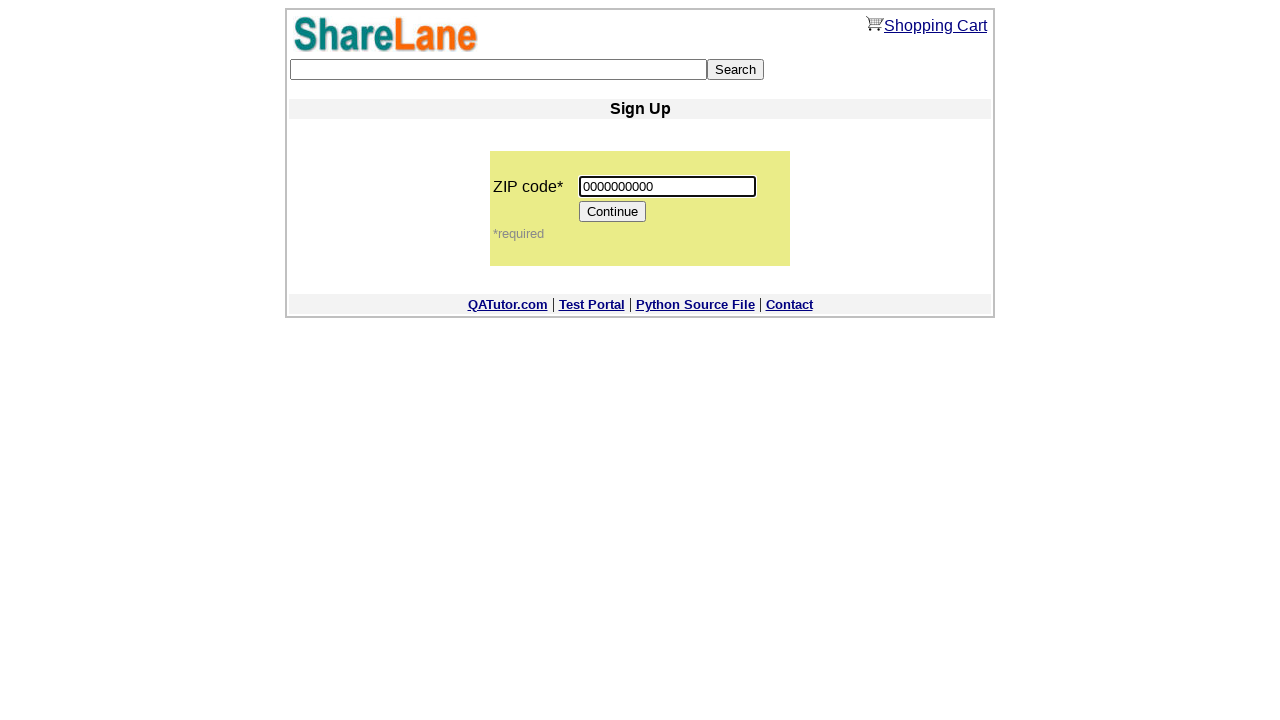

Clicked Continue button at (613, 212) on [value='Continue']
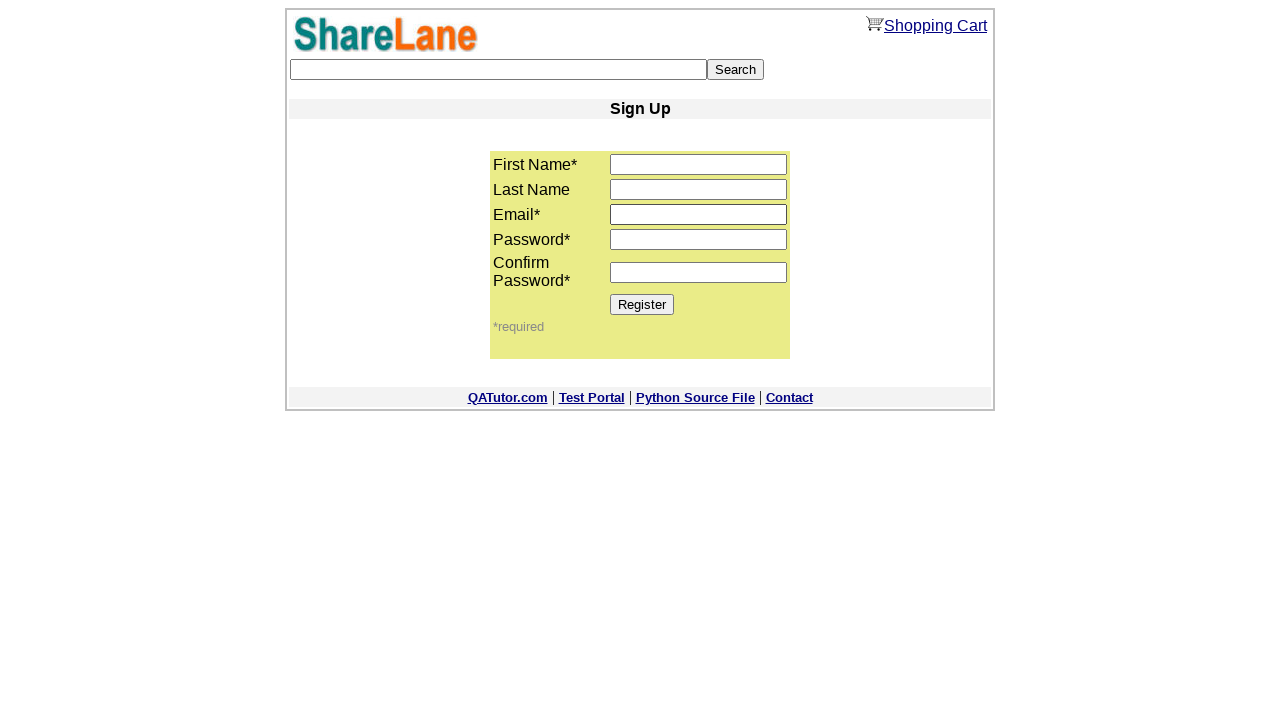

Register button is displayed on the page
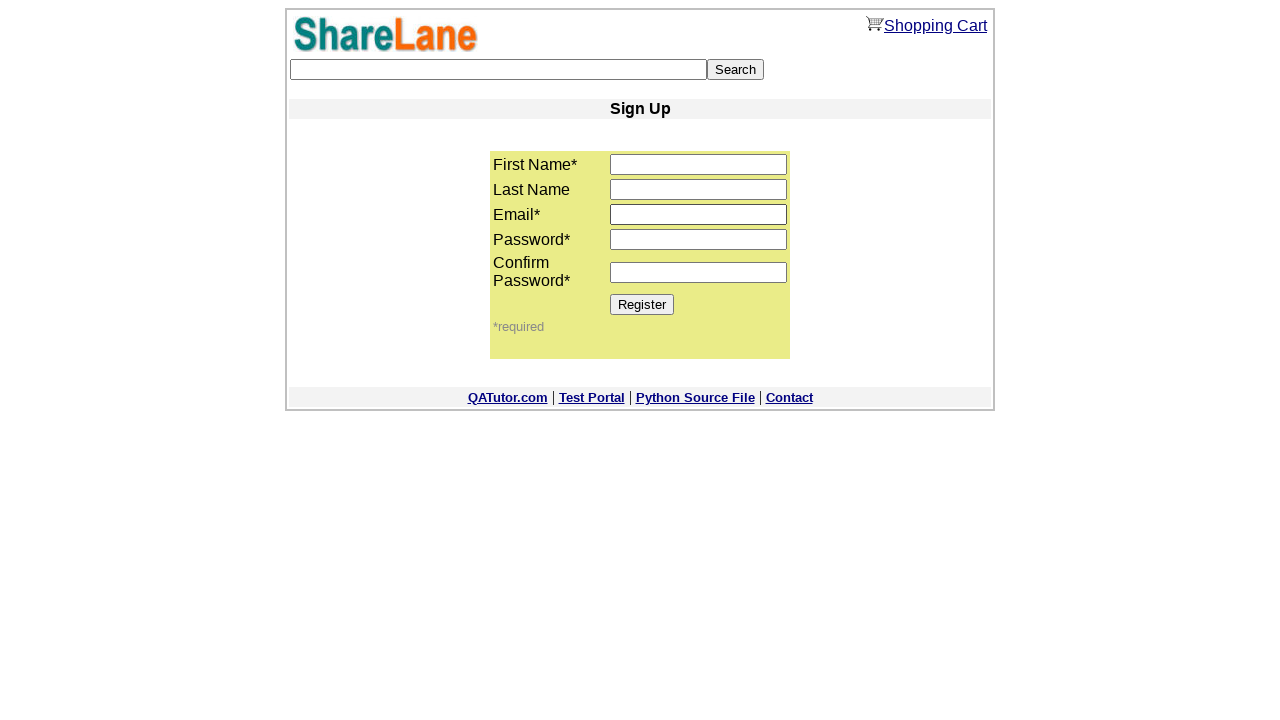

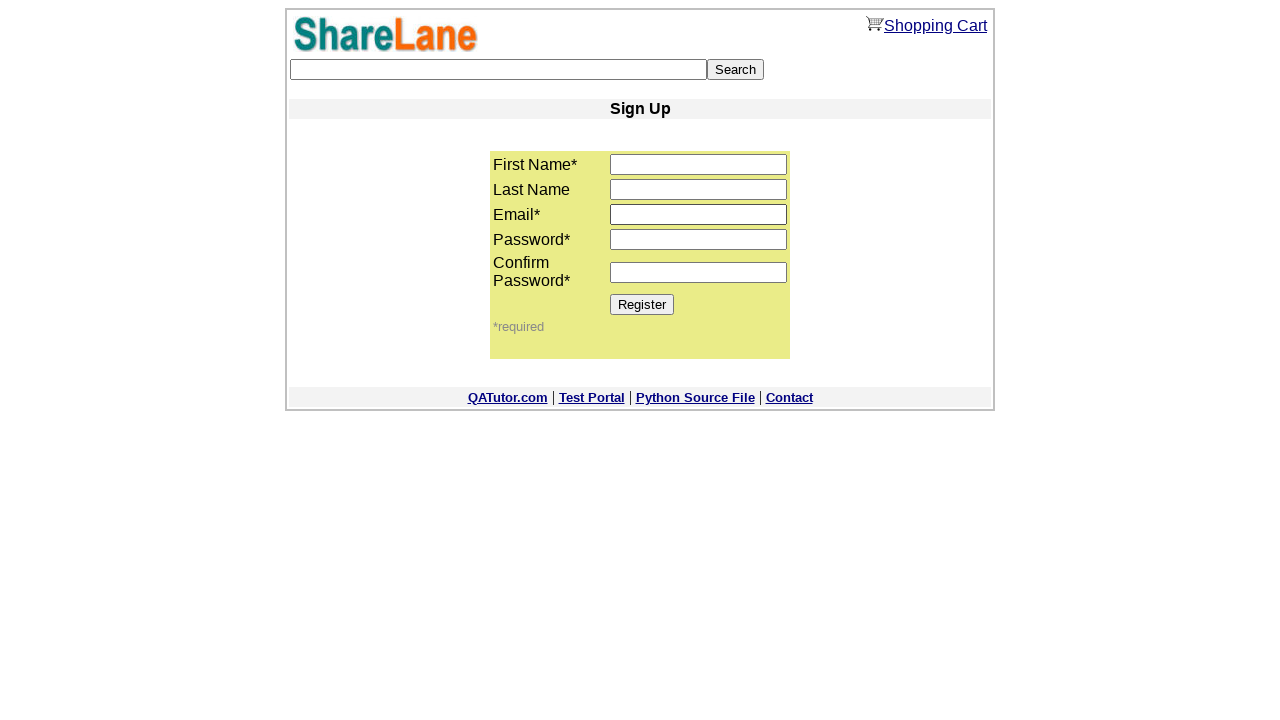